Tests dynamic loading functionality by clicking a button and waiting for dynamically loaded content ("Hello World!") to appear on the page.

Starting URL: https://the-internet.herokuapp.com/dynamic_loading/1

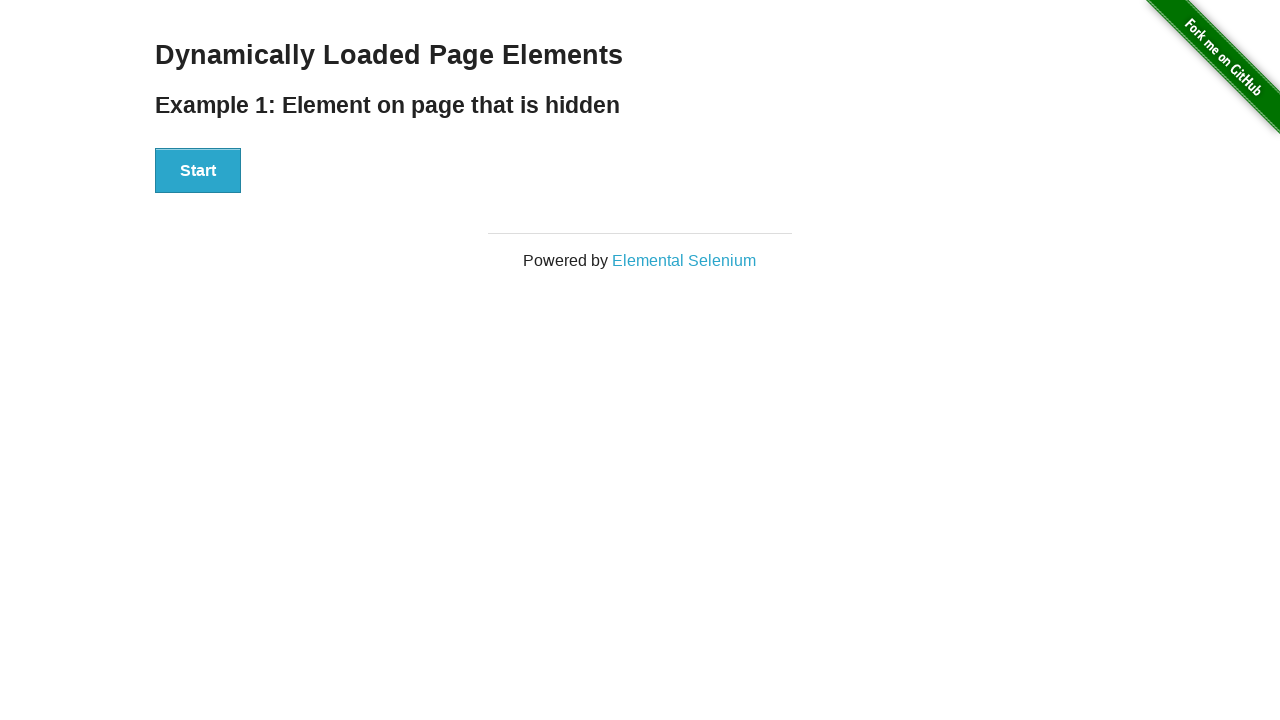

Clicked the start button to trigger dynamic loading at (198, 171) on button
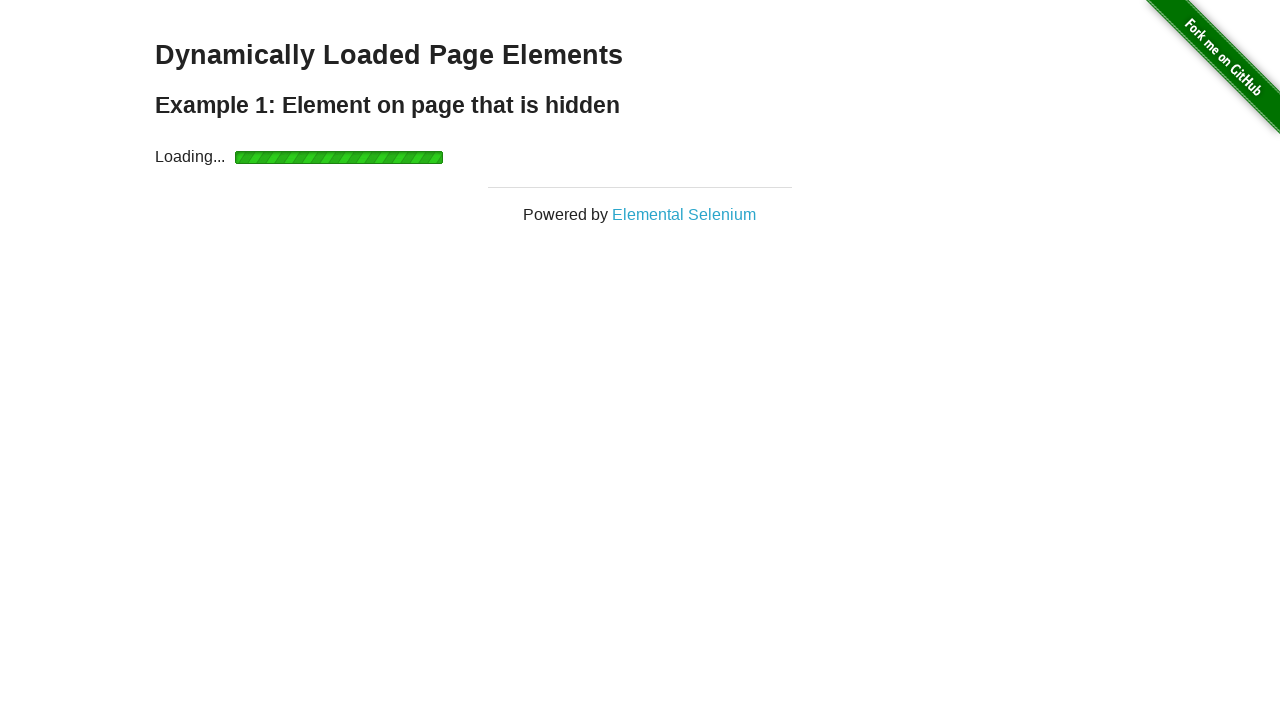

Waited for dynamically loaded content to appear
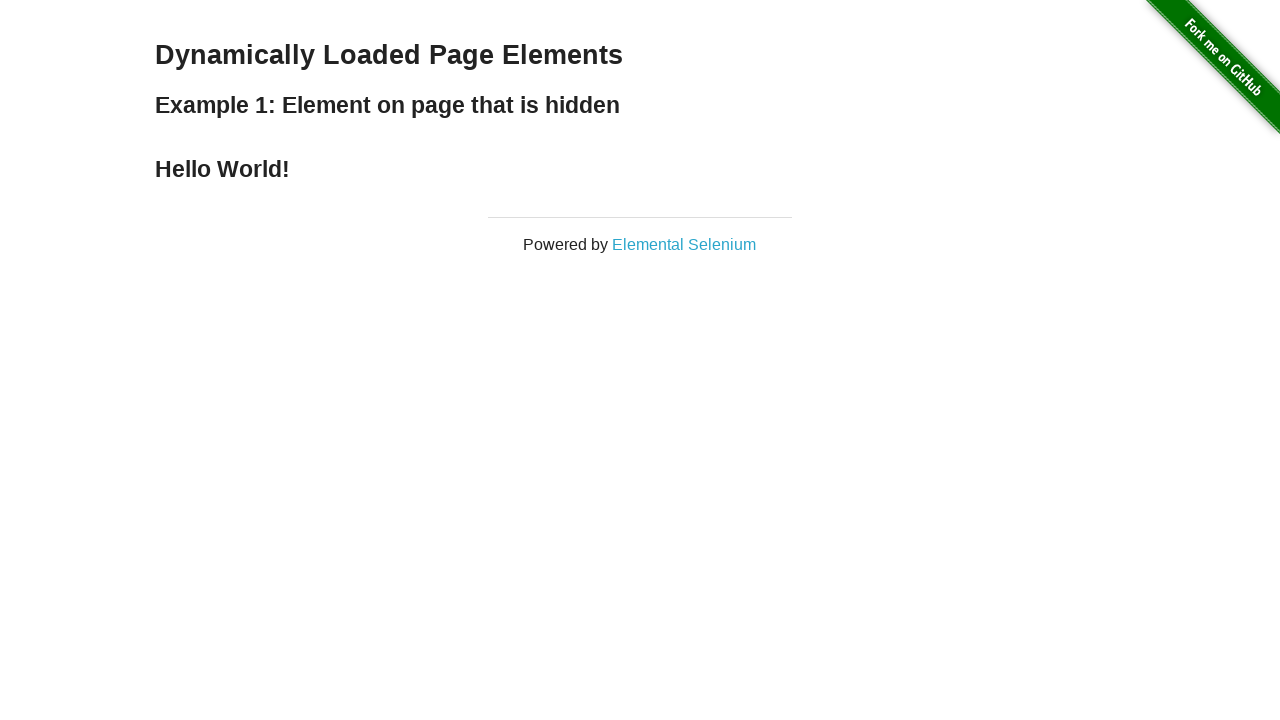

Verified 'Hello World!' text is present in loaded content
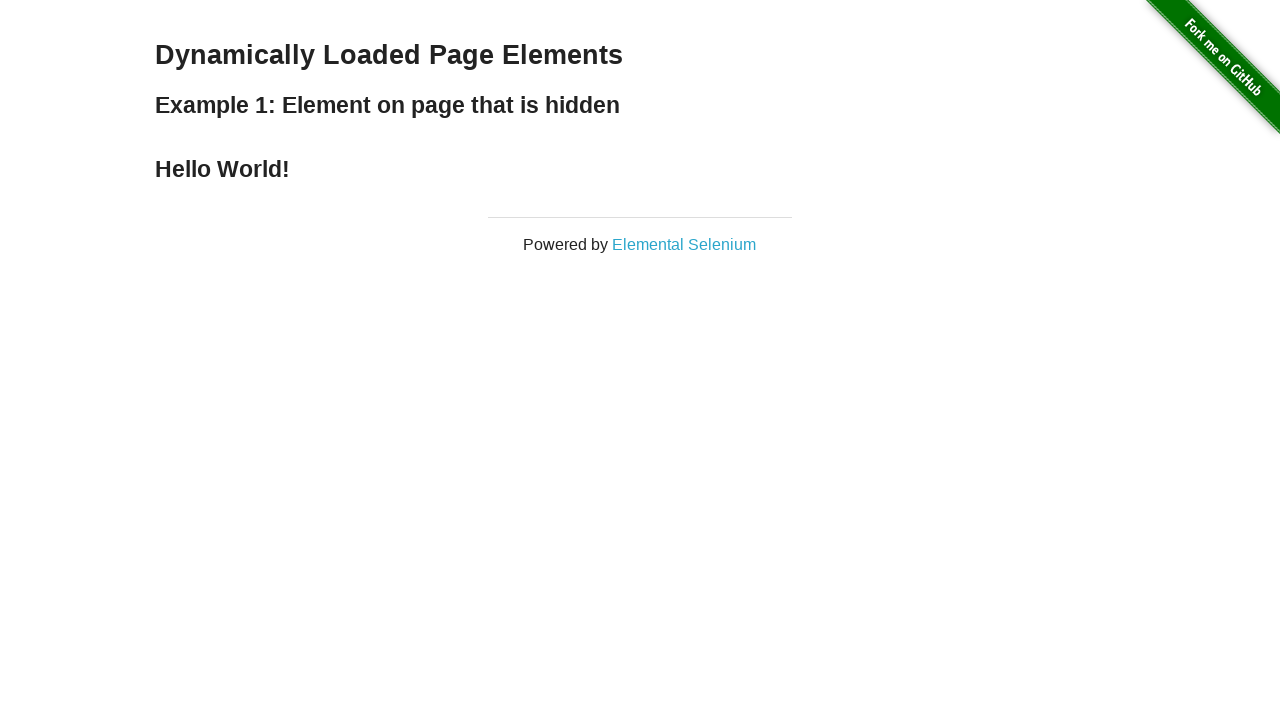

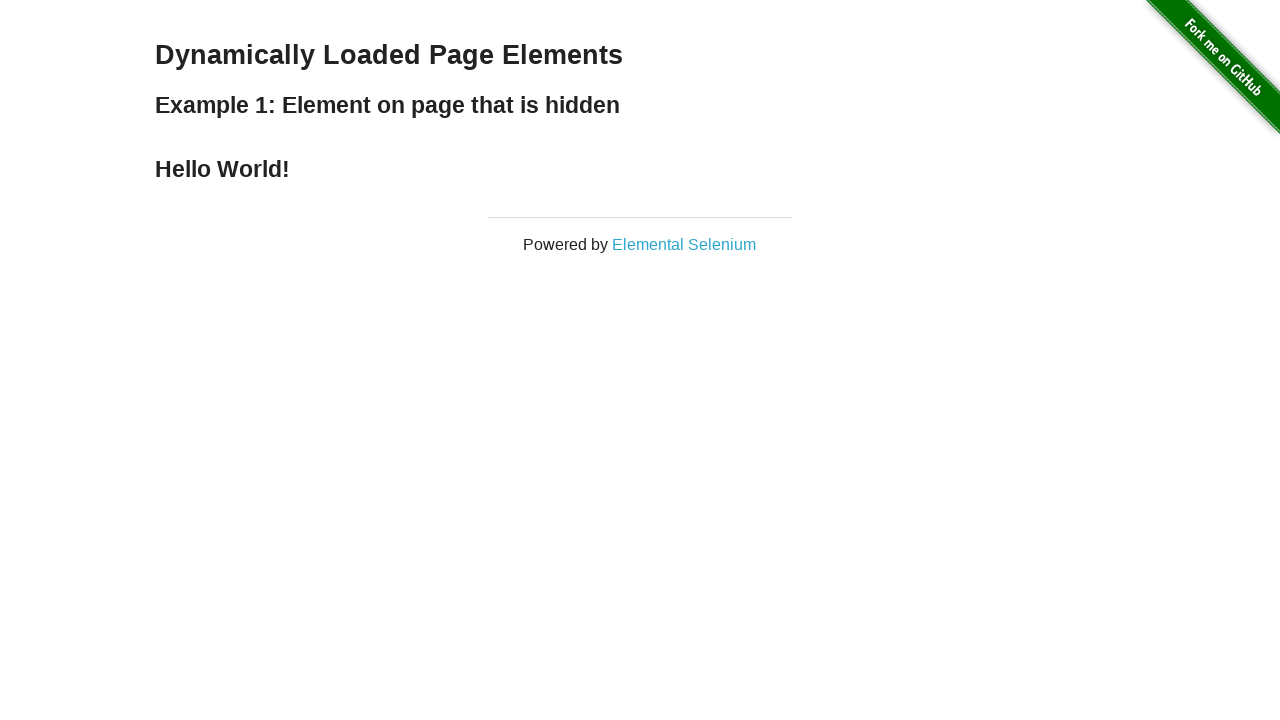